Verifies that clicking the Login link opens the Login modal popup

Starting URL: https://demoblaze.com/

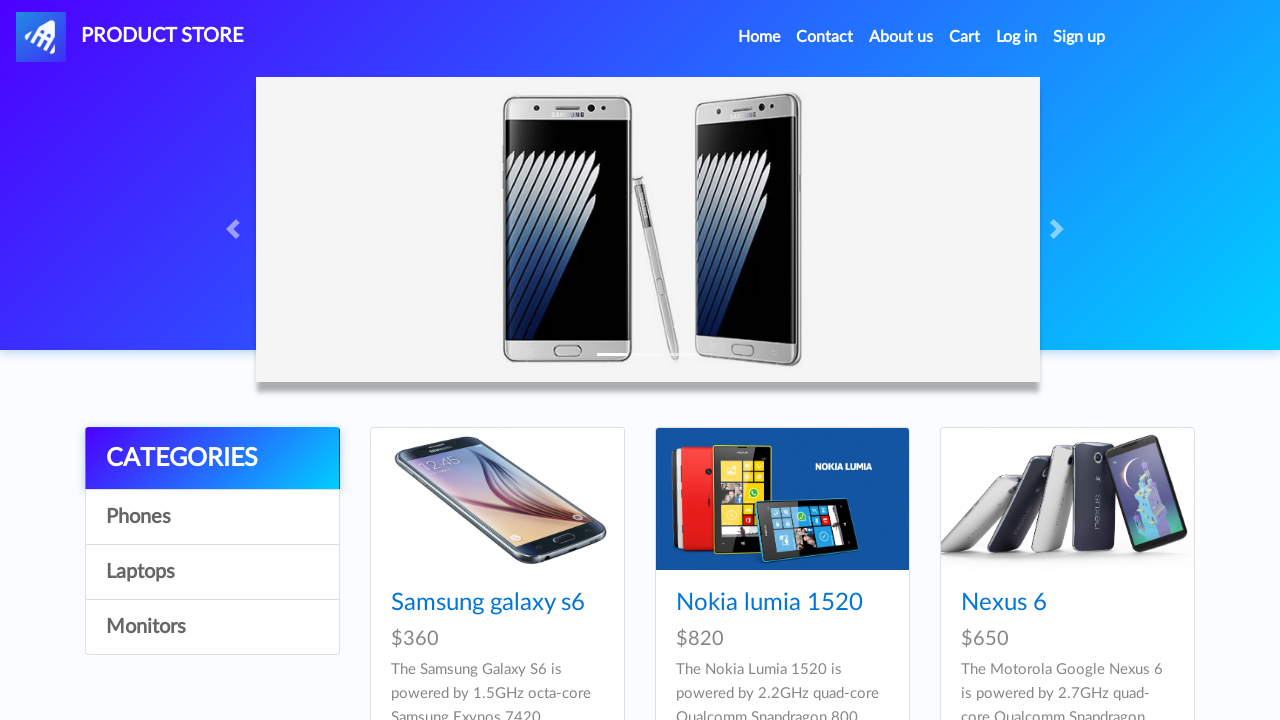

Login link became visible
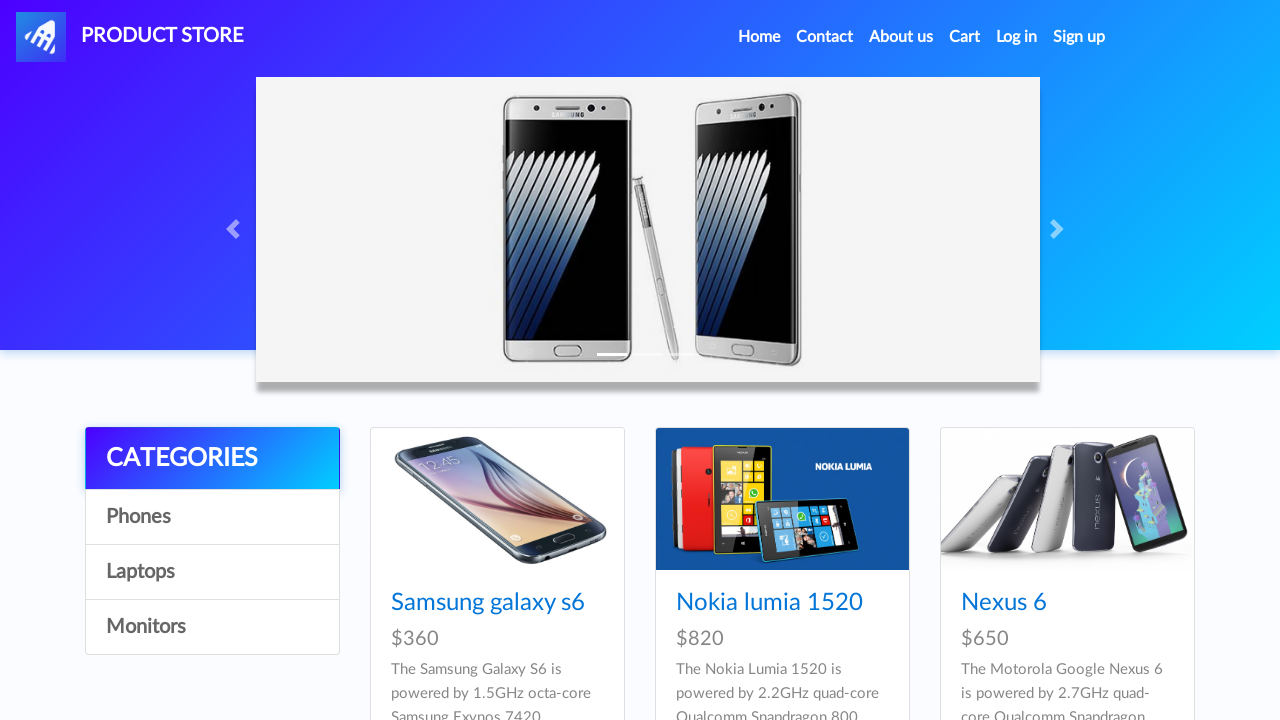

Clicked Login link to open modal at (1017, 37) on a[data-target="#logInModal"]
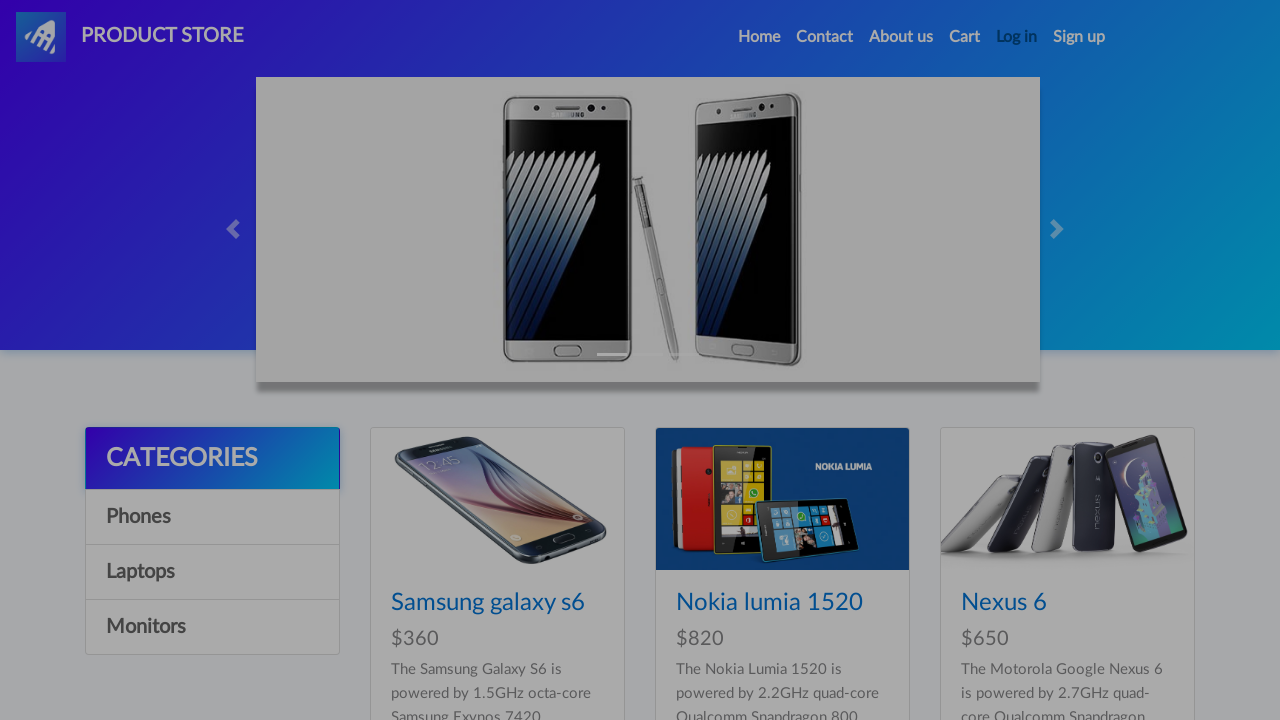

Login modal popup appeared and is visible
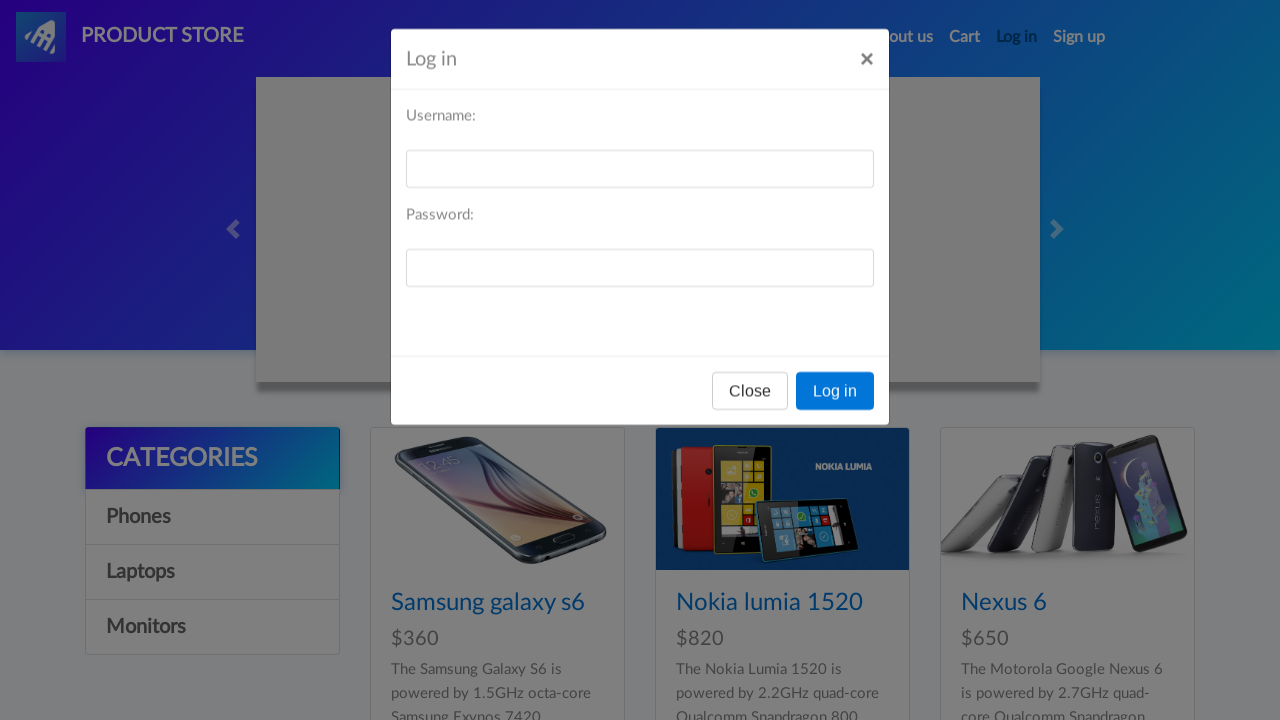

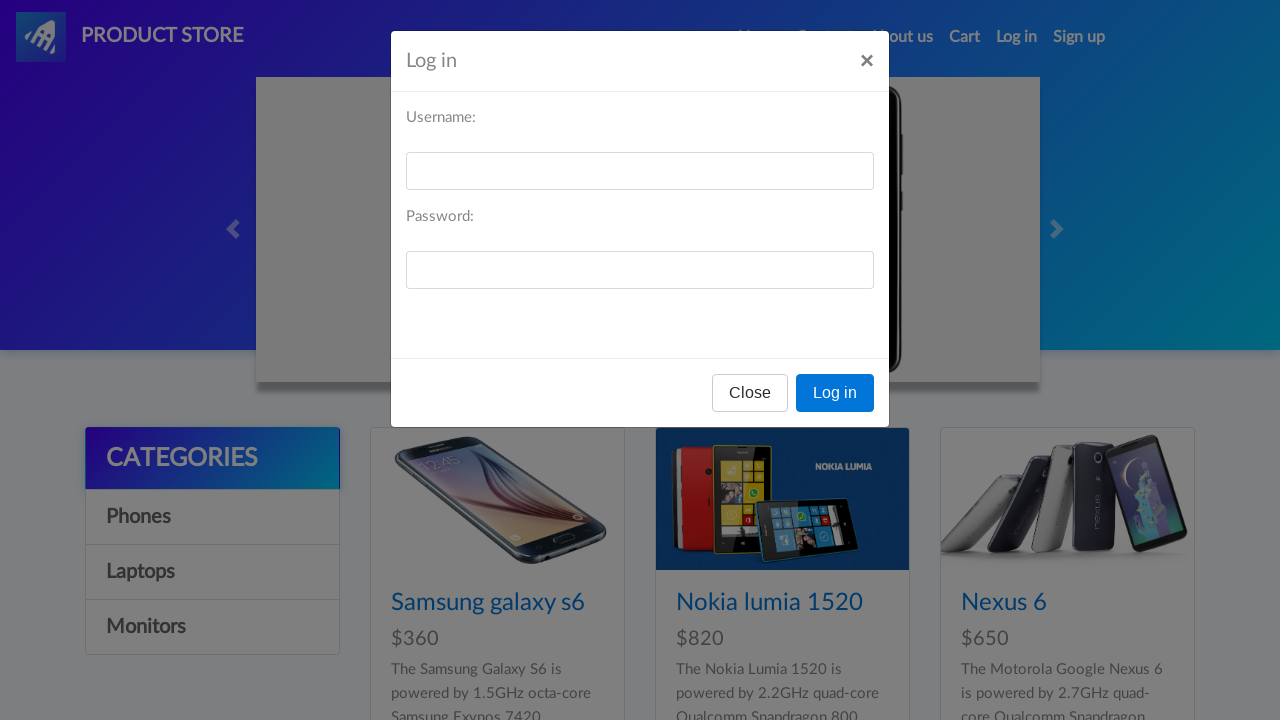